Tests iframe handling by switching to an iframe and clicking a button within the W3Schools JavaScript tryit editor

Starting URL: https://www.w3schools.com/js/tryit.asp?filename=tryjs_intro_inner_html_quotes

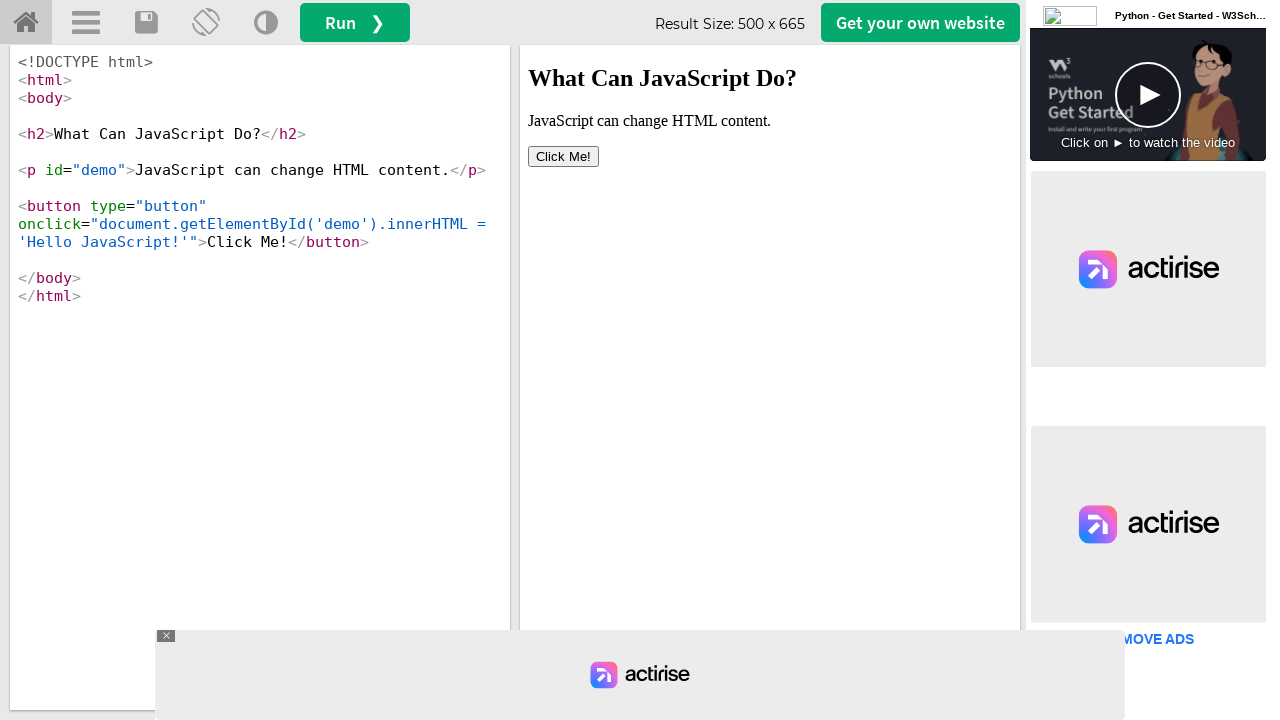

Located the first iframe in the W3Schools tryit editor
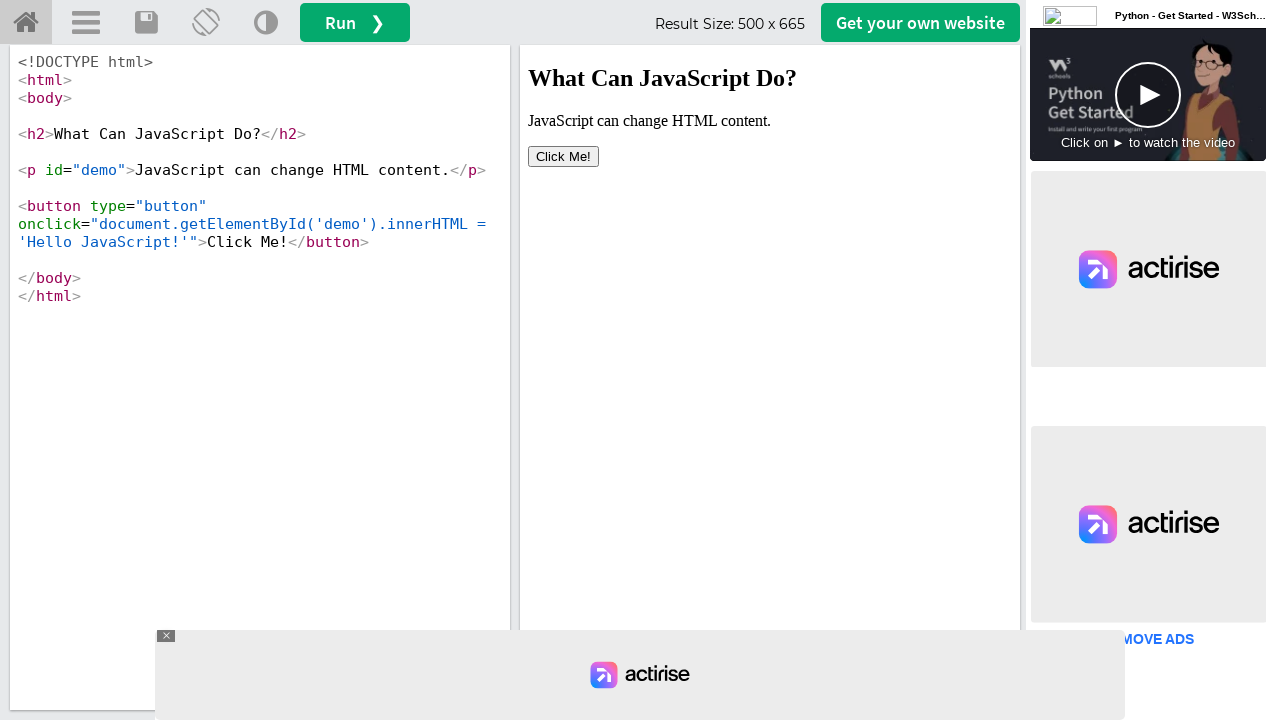

Clicked the button within the iframe at (564, 156) on iframe >> nth=0 >> internal:control=enter-frame >> button[type='button']
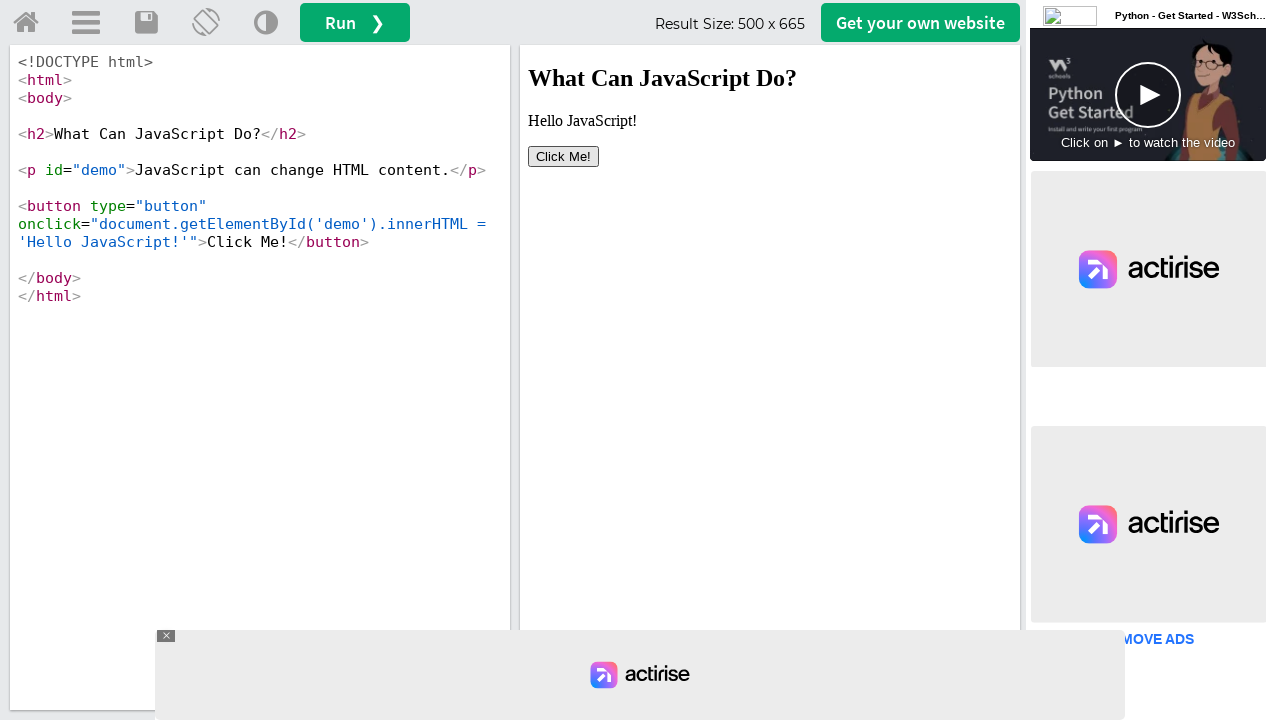

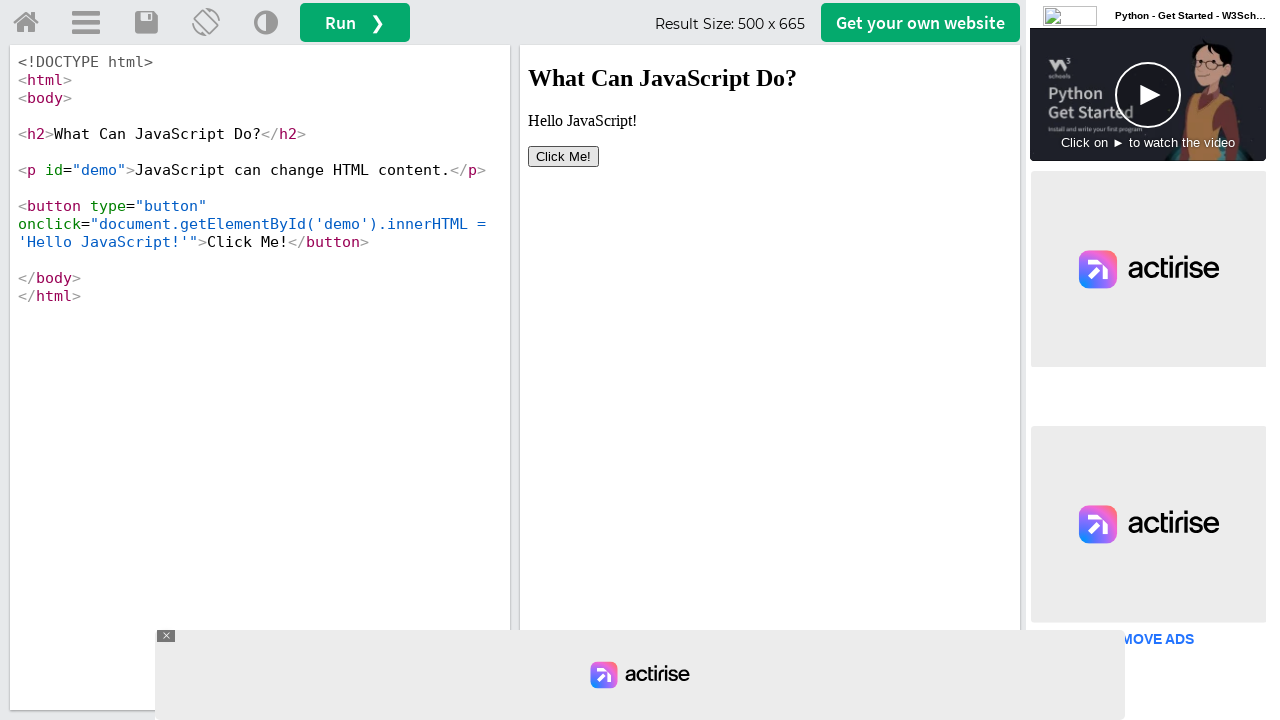